Navigates to the datepicker via Components dropdown, clicks the date field to open the calendar

Starting URL: http://formy-project.herokuapp.com/

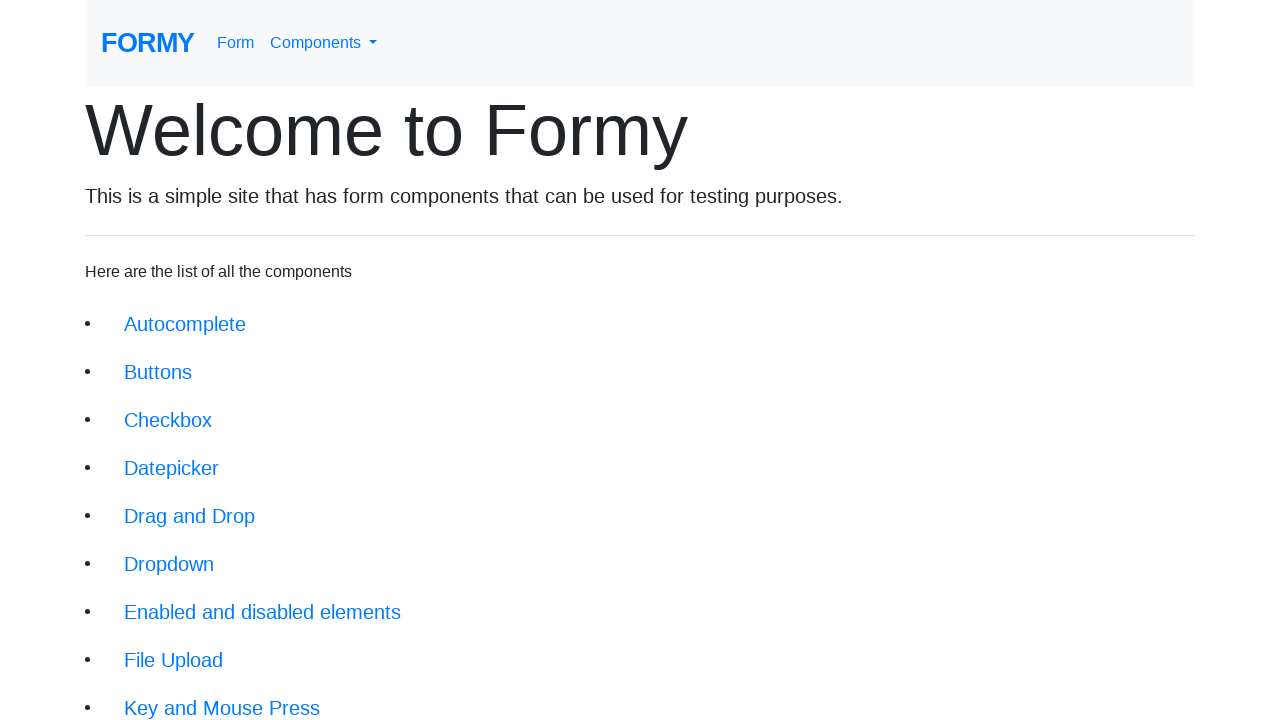

Clicked Components dropdown menu at (324, 43) on #navbarDropdownMenuLink
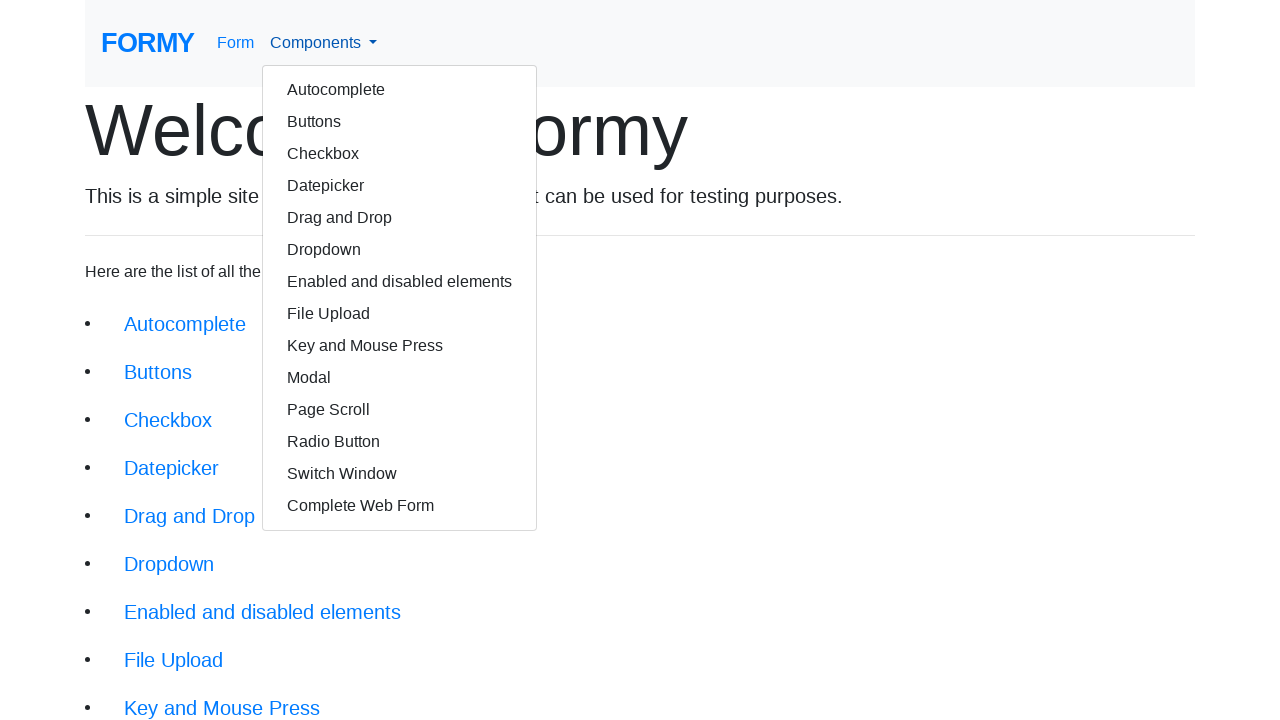

Clicked Datepicker option from dropdown at (400, 186) on a.dropdown-item[href='/datepicker']
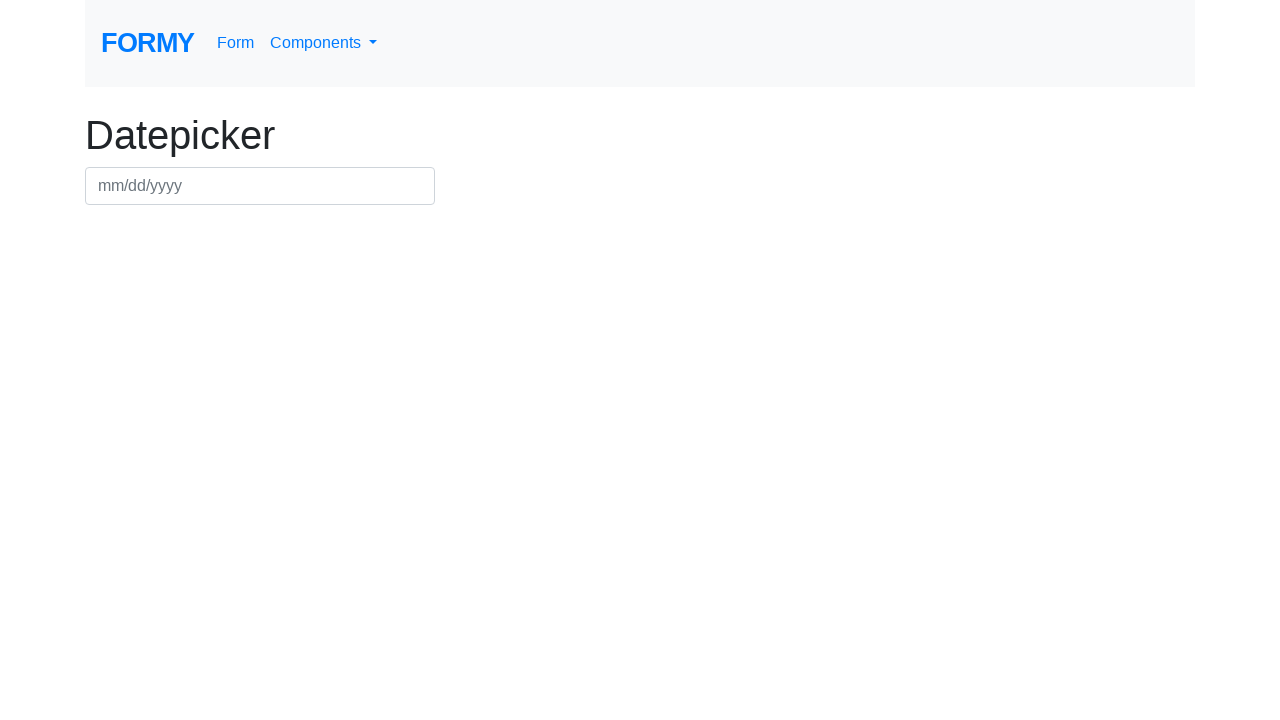

Clicked datepicker field to open calendar at (260, 186) on #datepicker
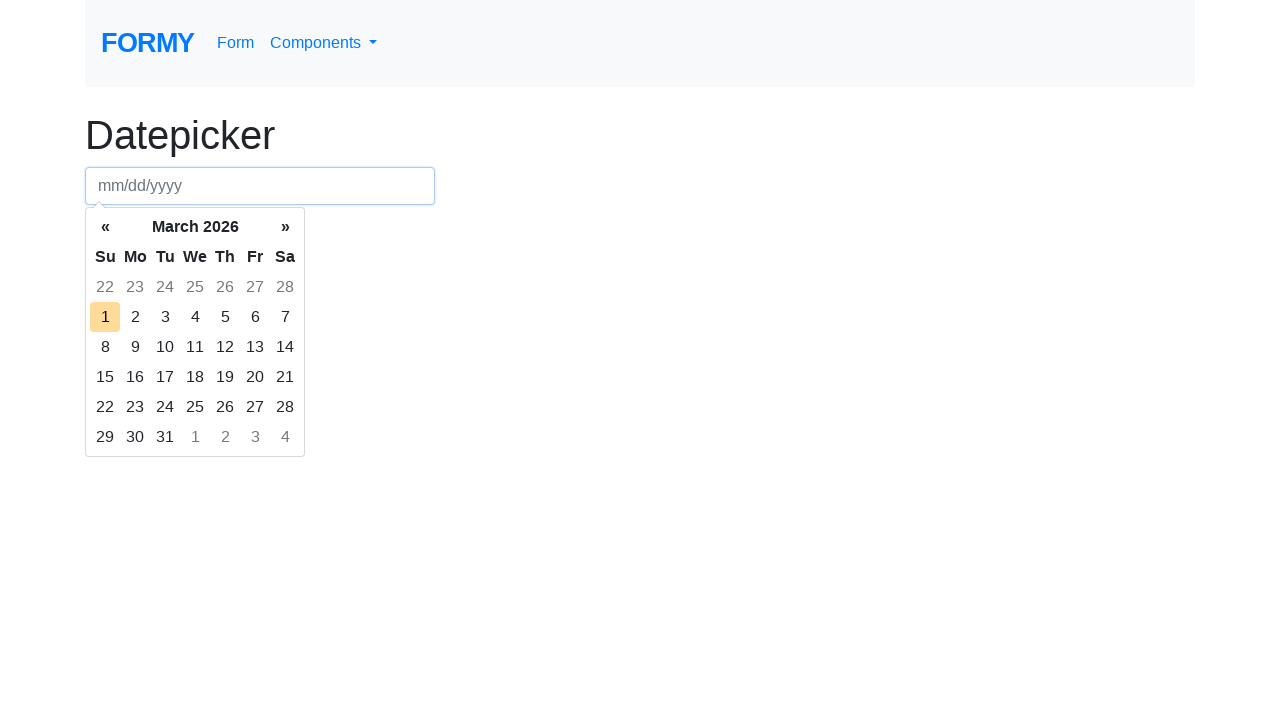

Calendar appeared and is ready
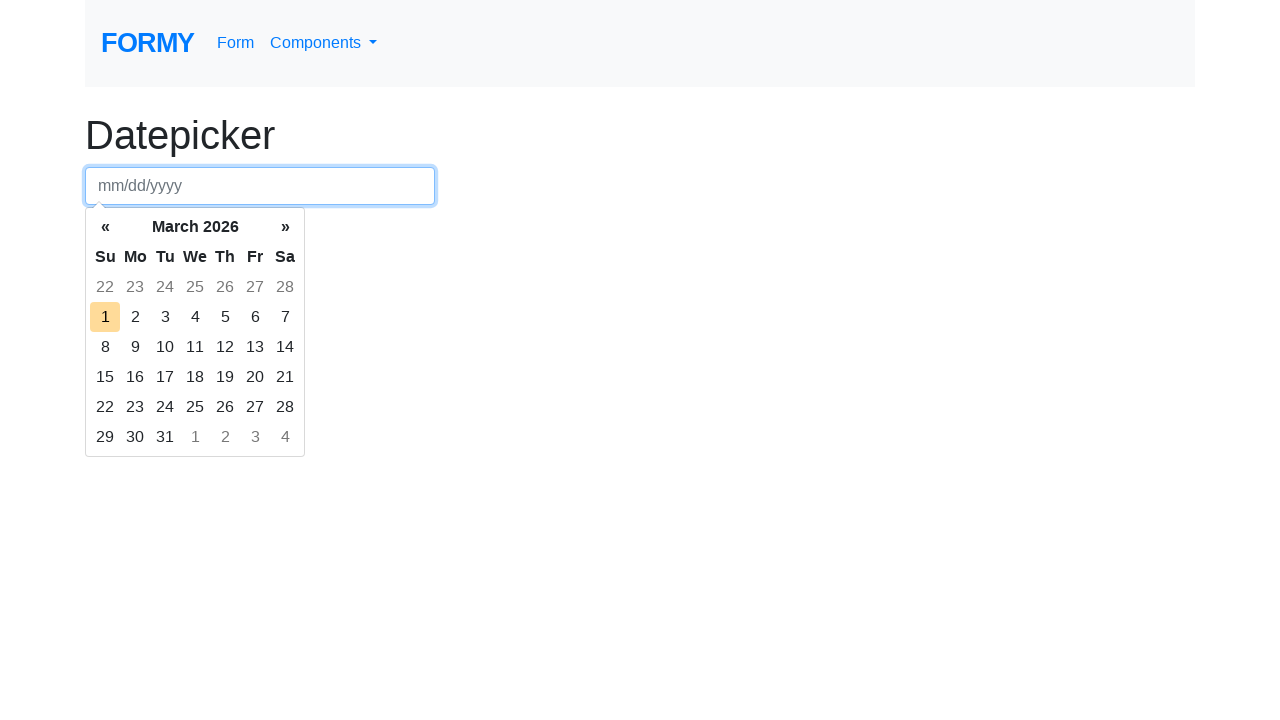

Selected the 15th day from the calendar at (105, 377) on .datepicker td:has-text('15')
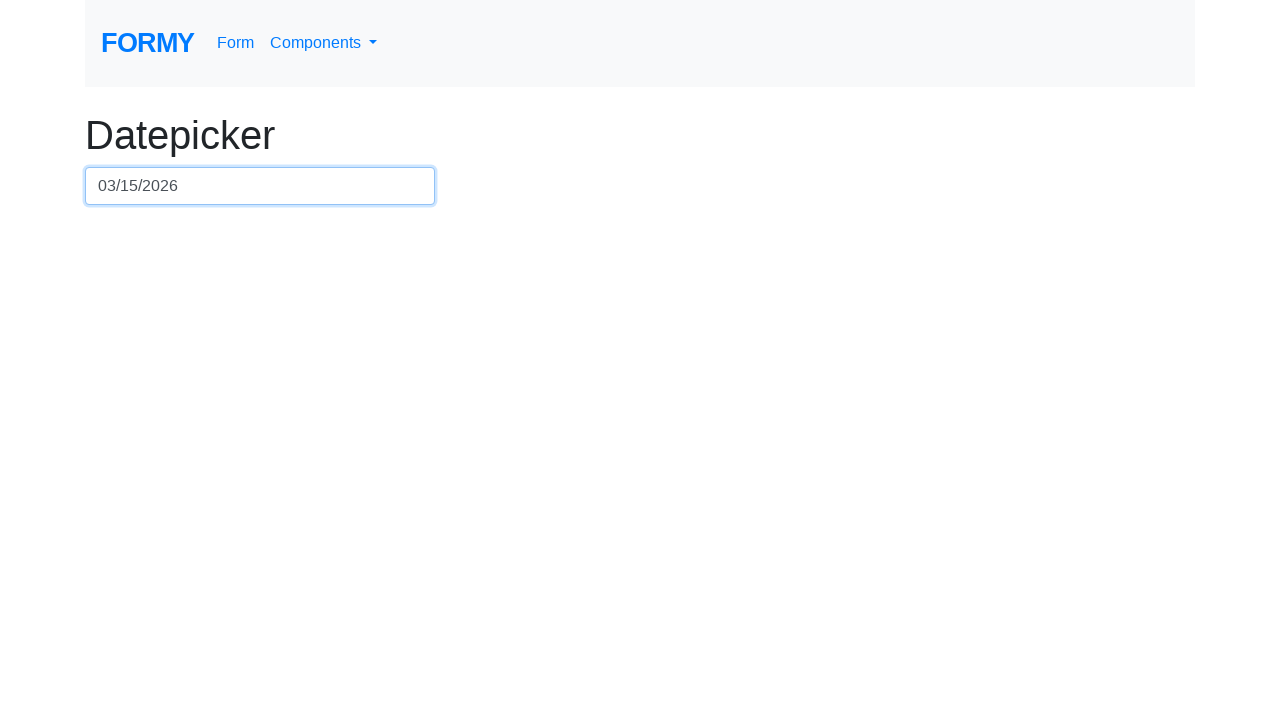

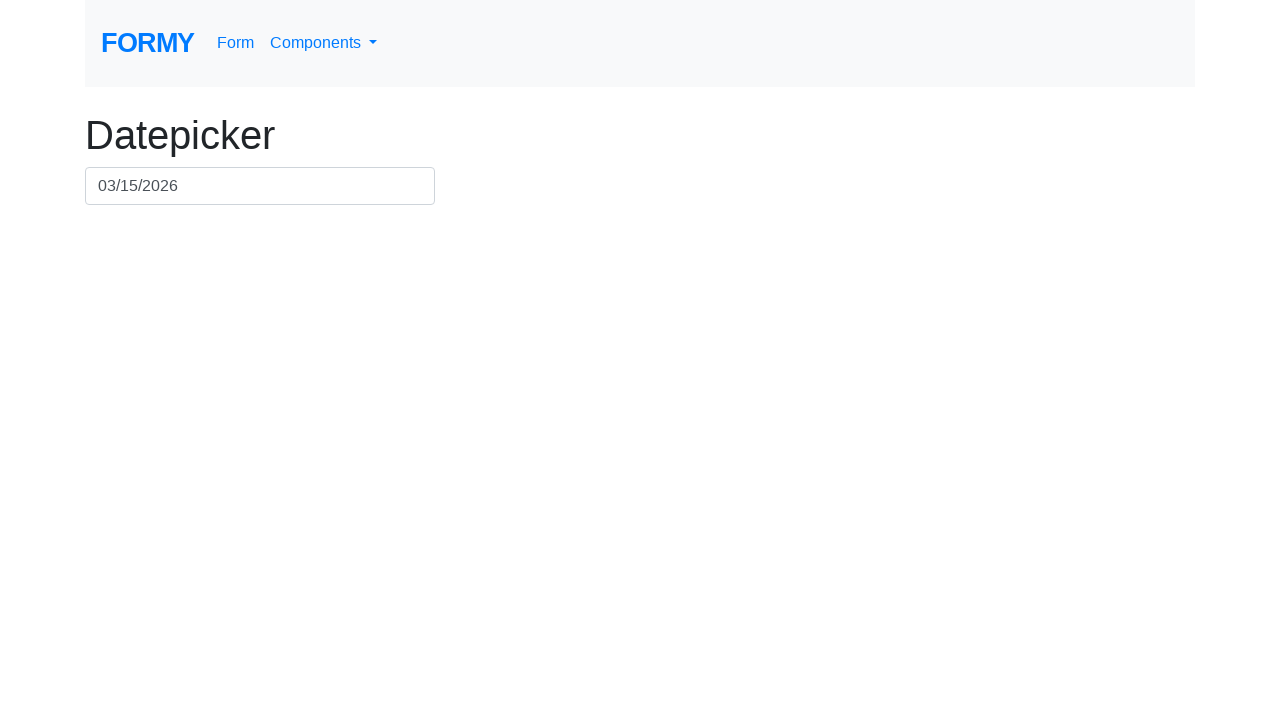